Tests drag and drop by offset functionality by dragging element A to a specific position

Starting URL: https://crossbrowsertesting.github.io/drag-and-drop

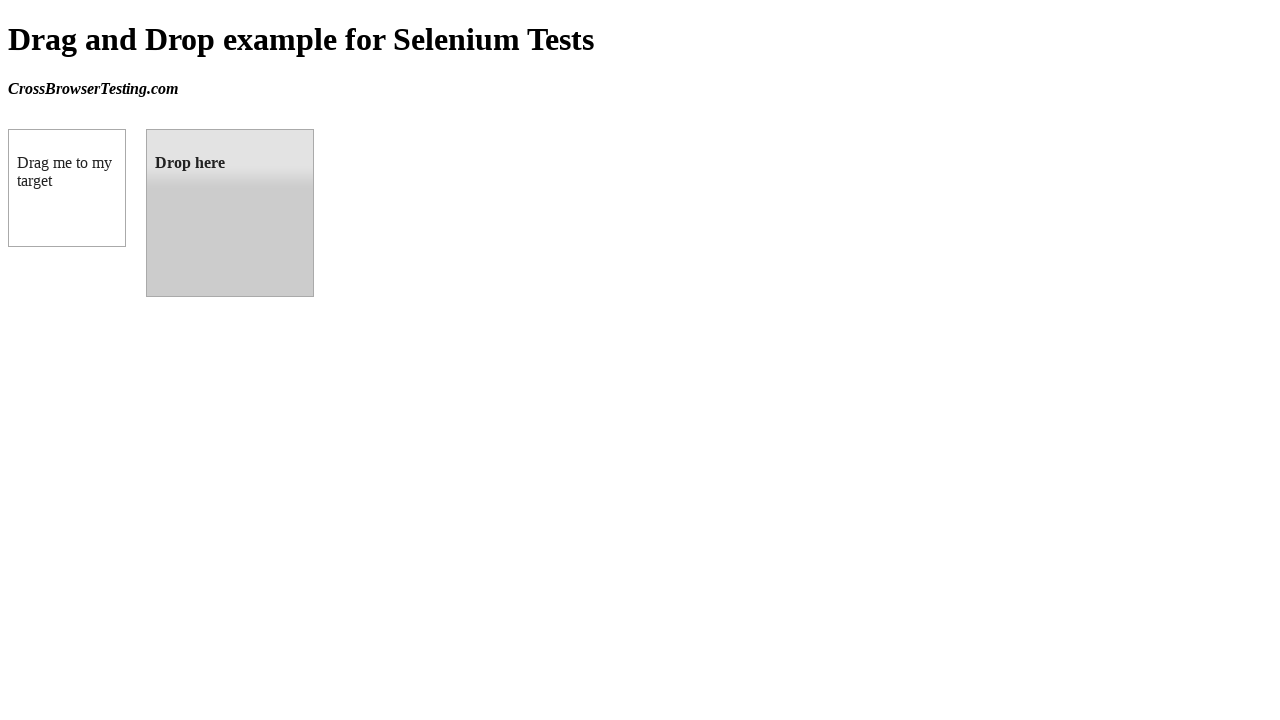

Waited for draggable element to load
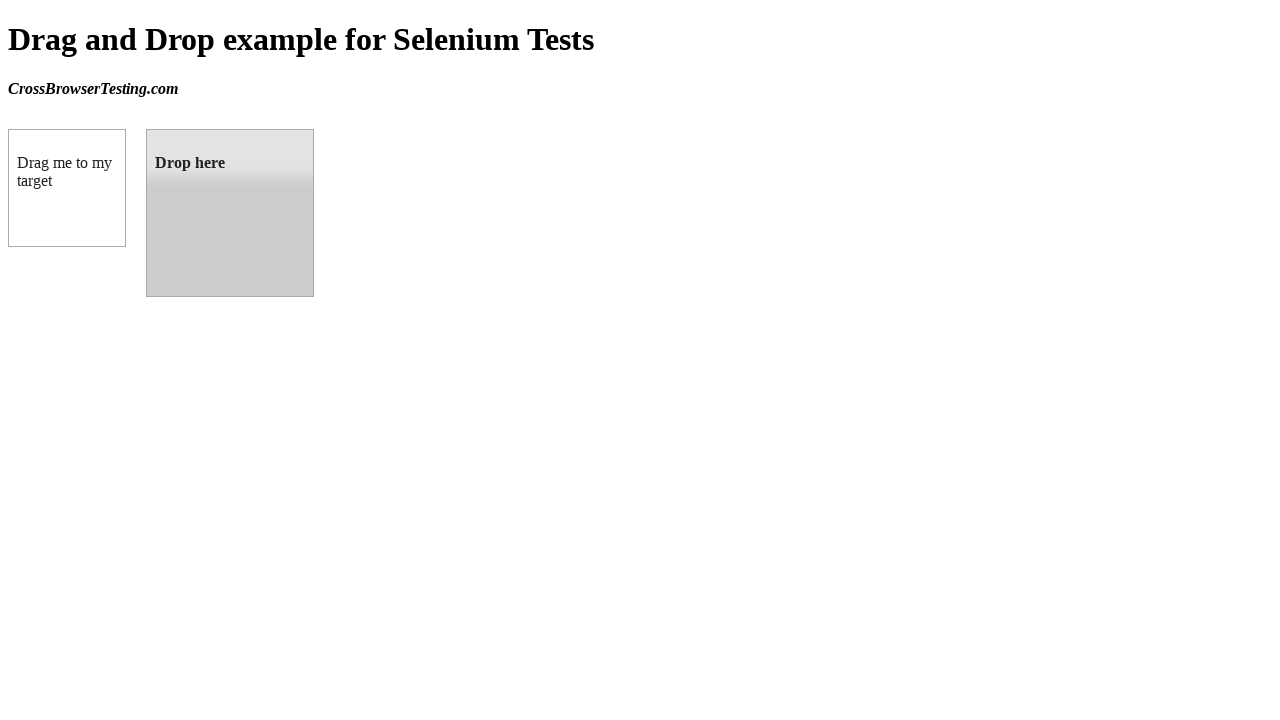

Located source element (box A)
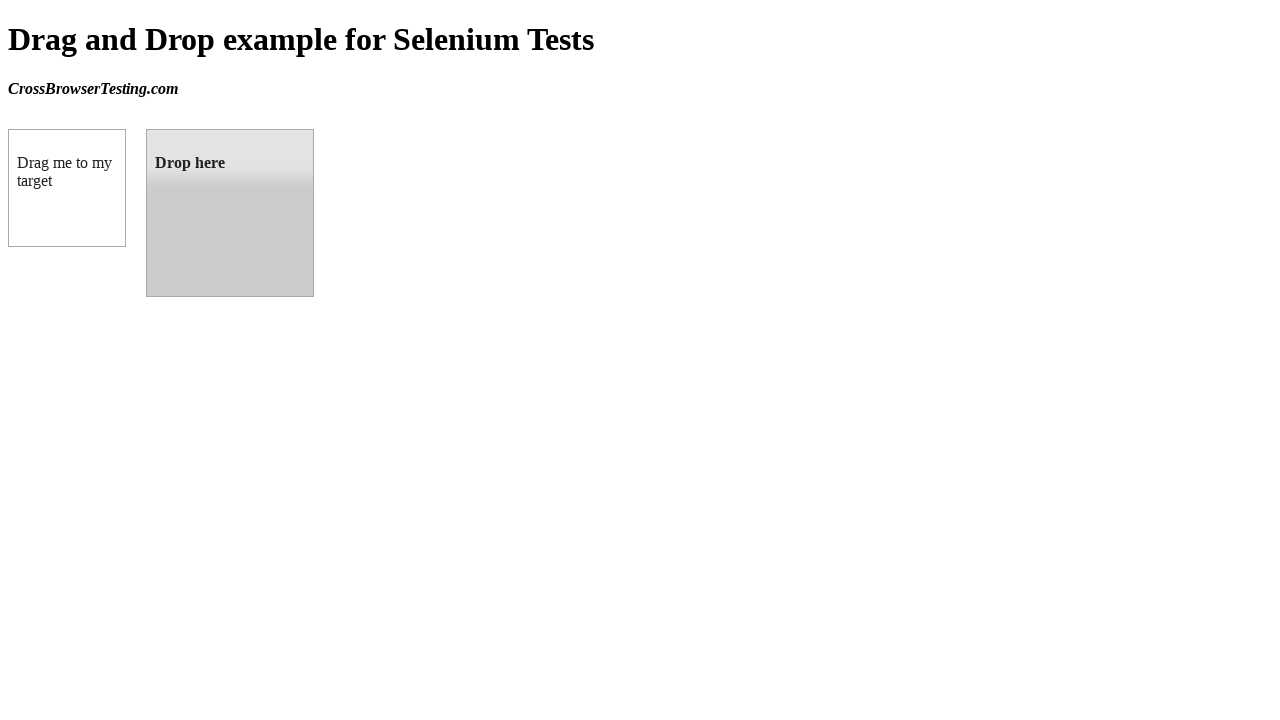

Located target element (box B)
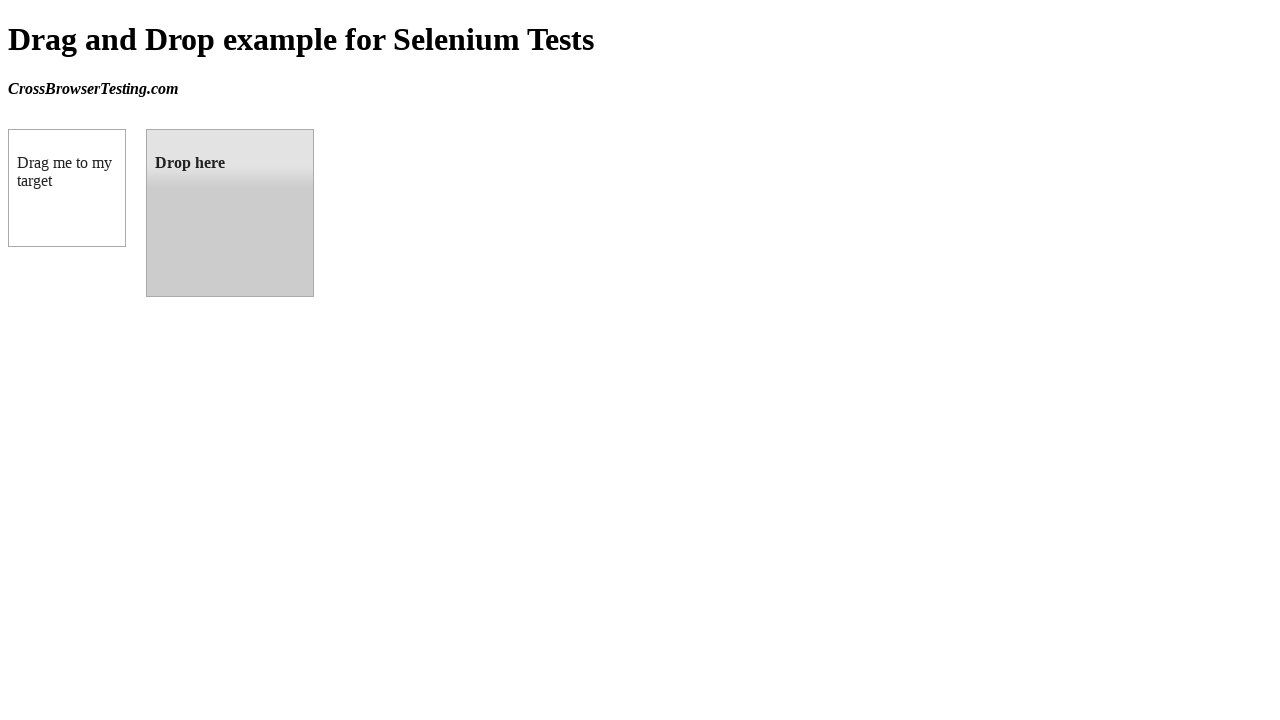

Retrieved target element bounding box
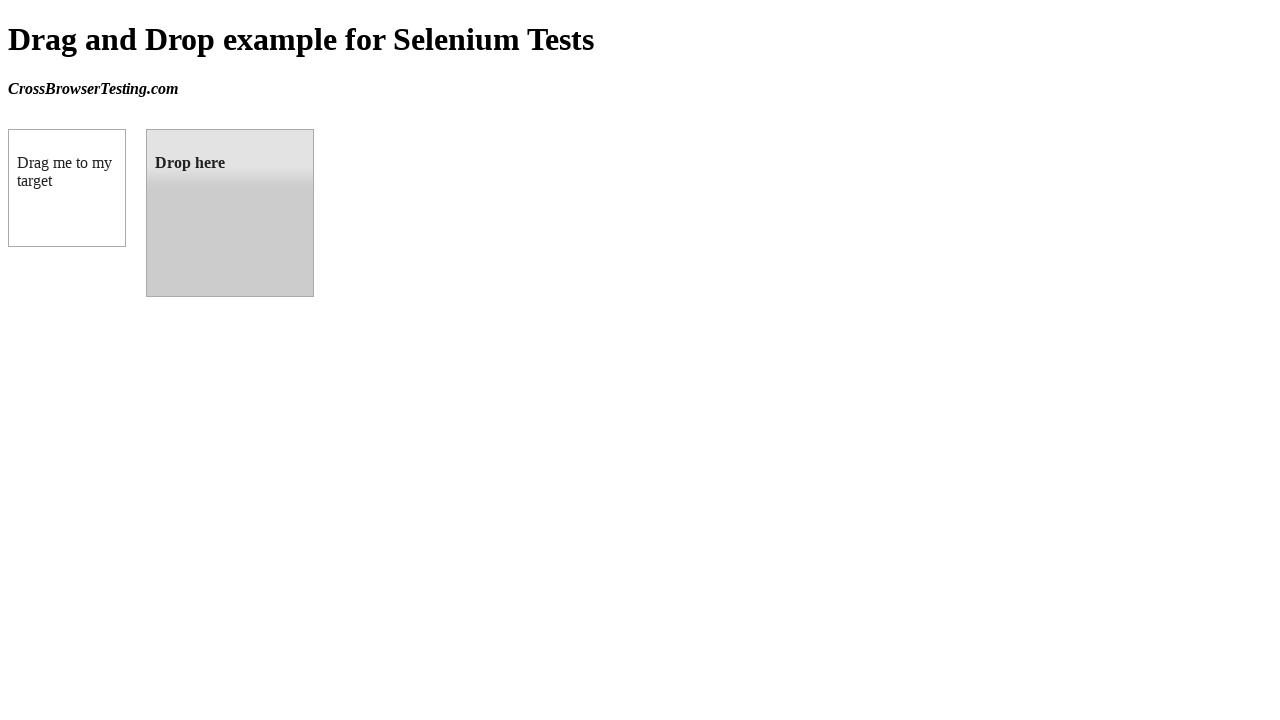

Calculated target element center position
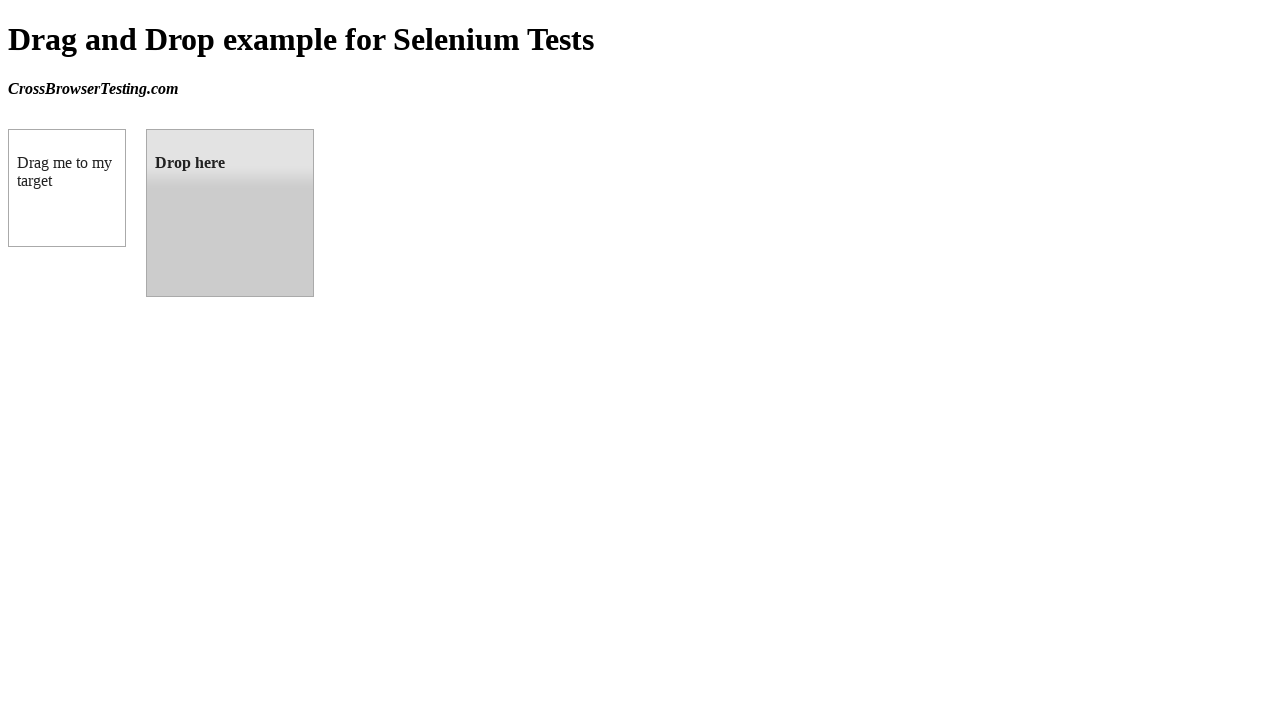

Retrieved source element bounding box
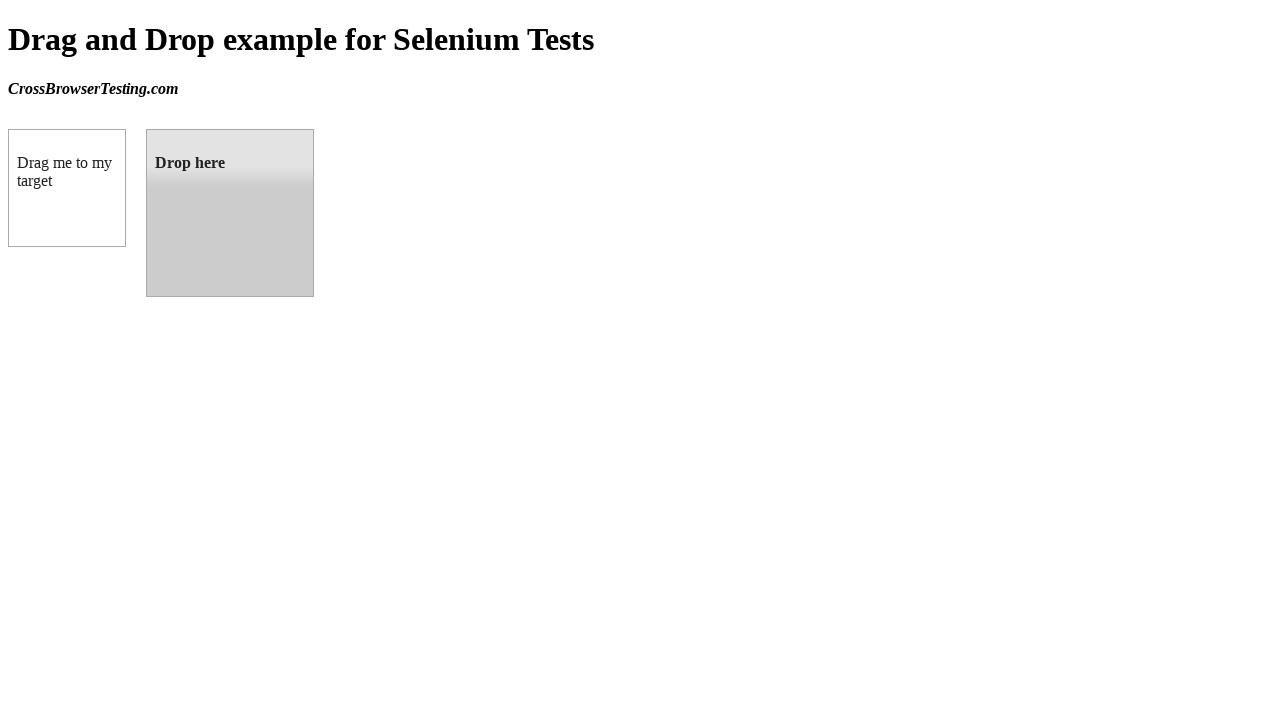

Calculated source element center position
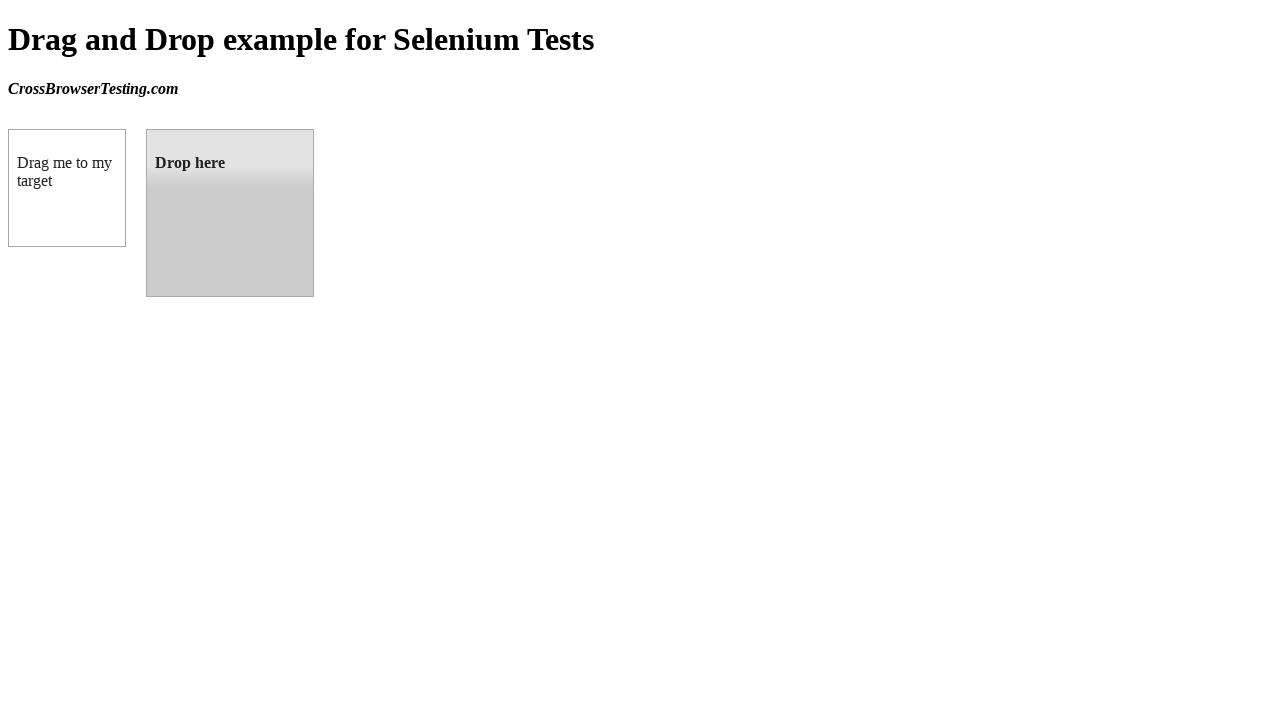

Moved mouse to source element center position at (67, 188)
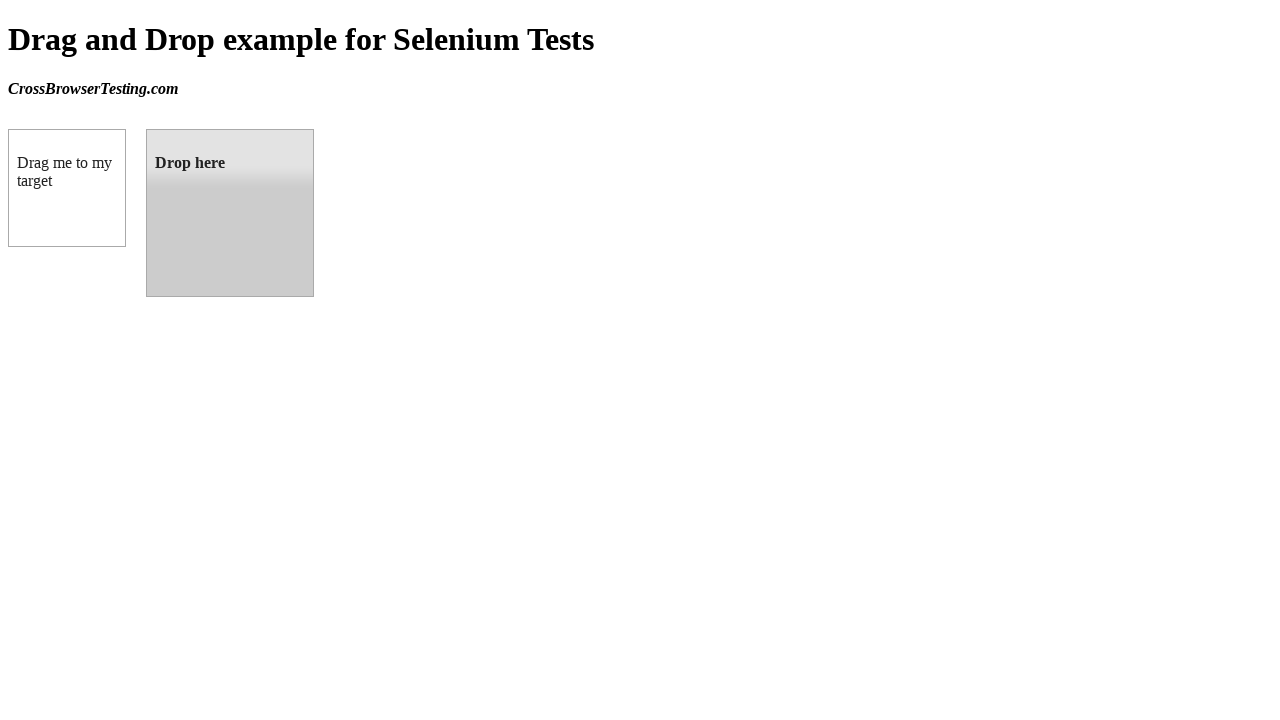

Pressed mouse button down on source element at (67, 188)
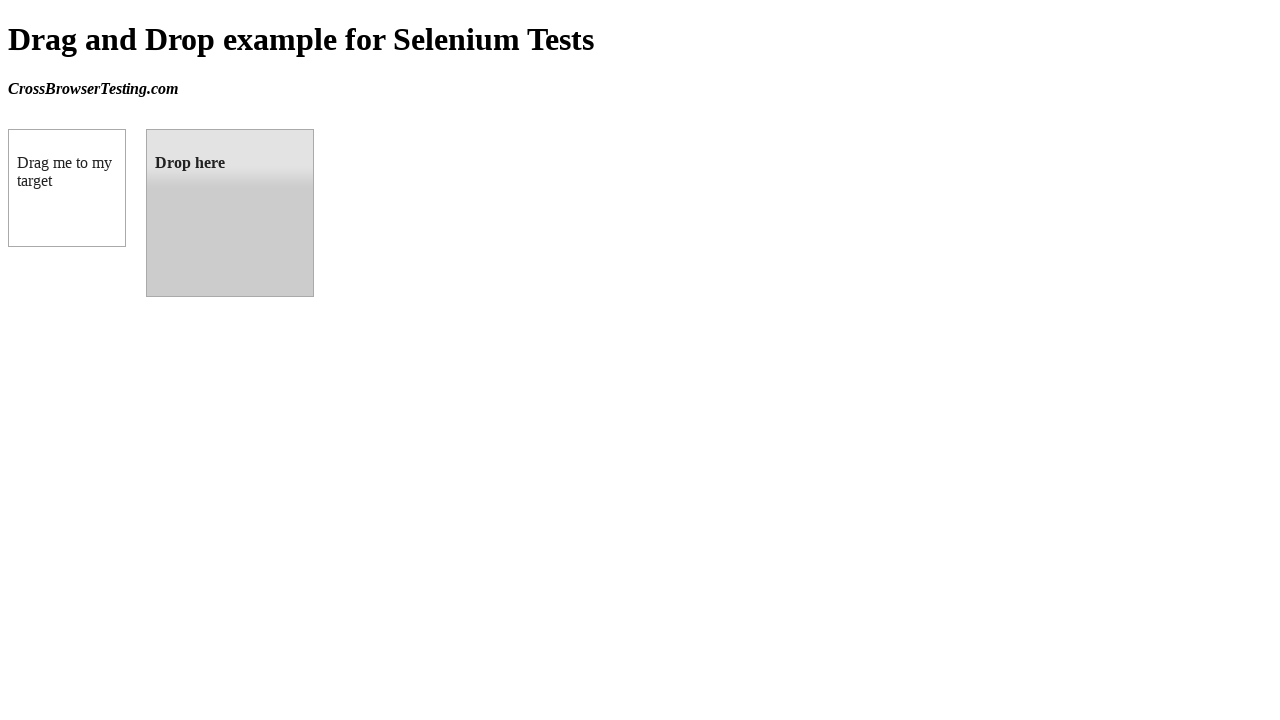

Dragged mouse to target element center position at (230, 213)
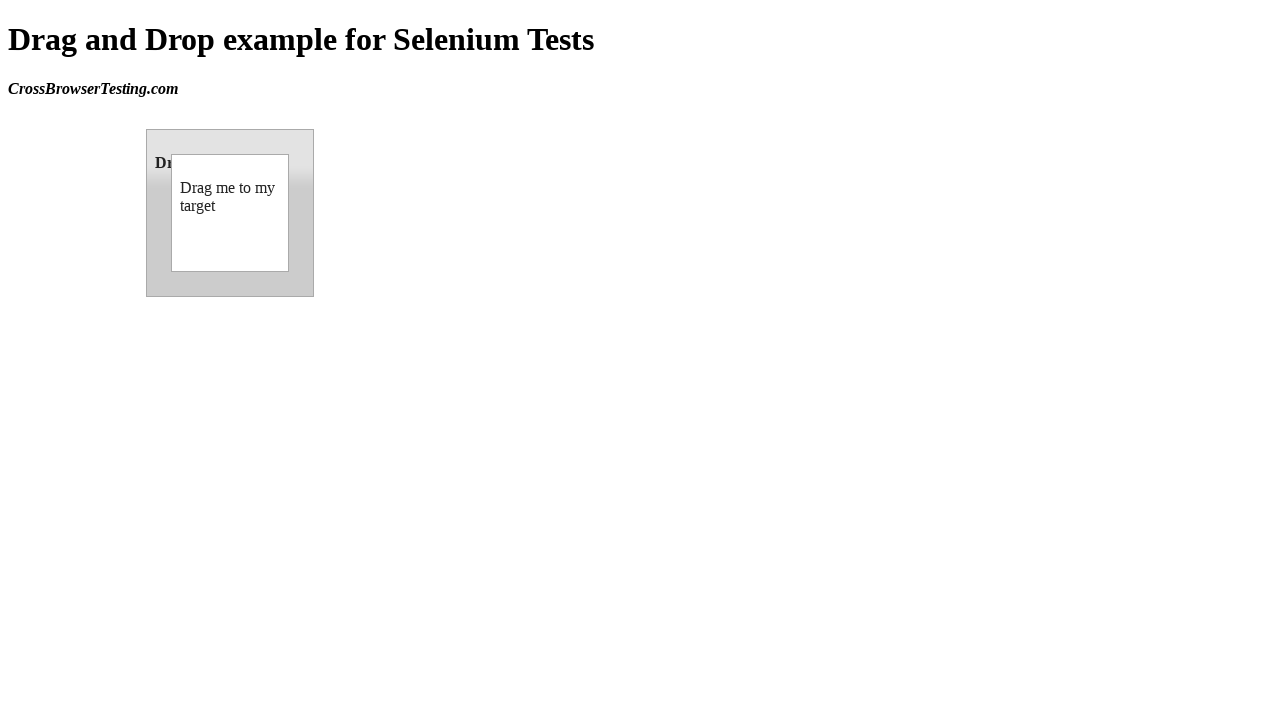

Released mouse button to complete drag and drop at (230, 213)
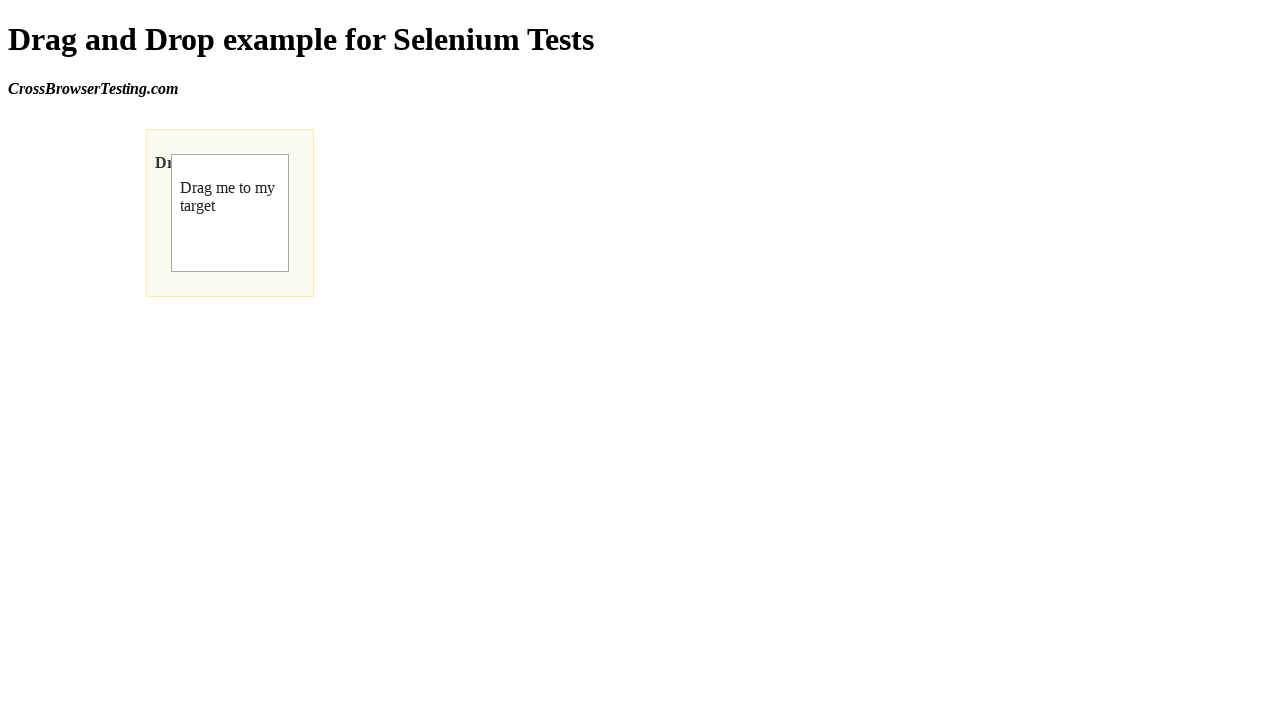

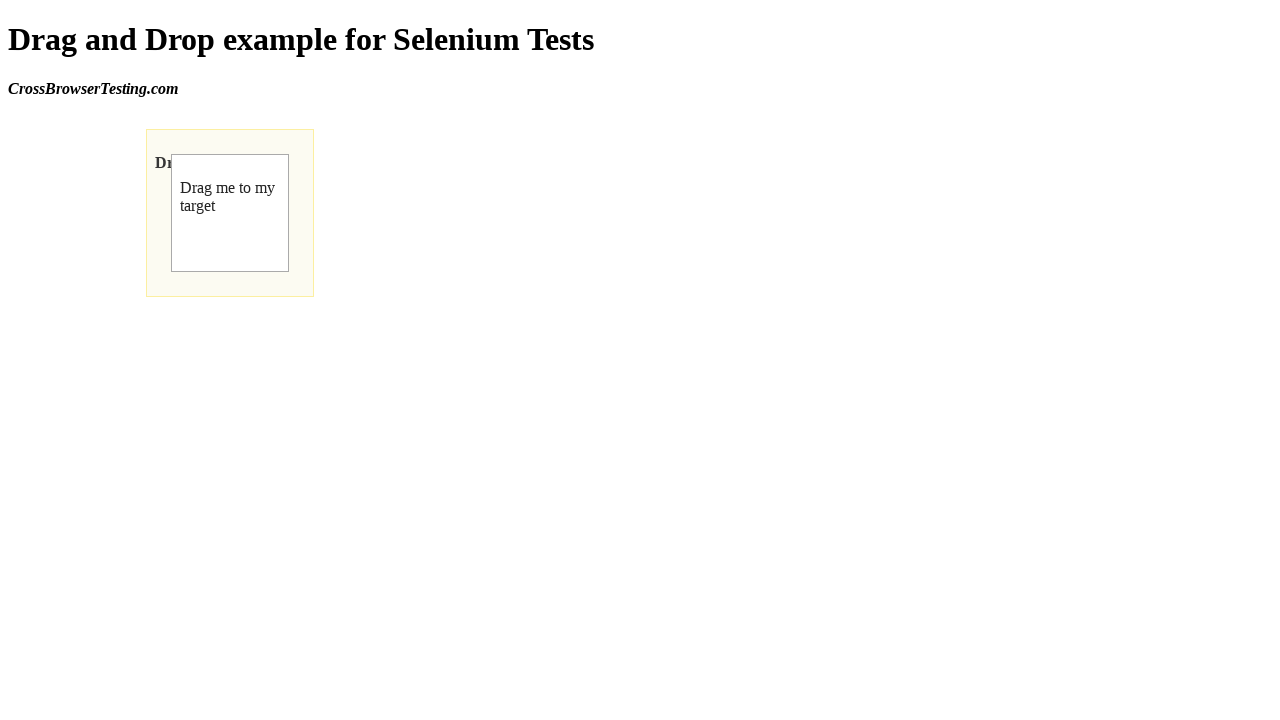